Tests hover functionality by hovering over the third figure image and verifying the user name is displayed

Starting URL: https://the-internet.herokuapp.com/hovers

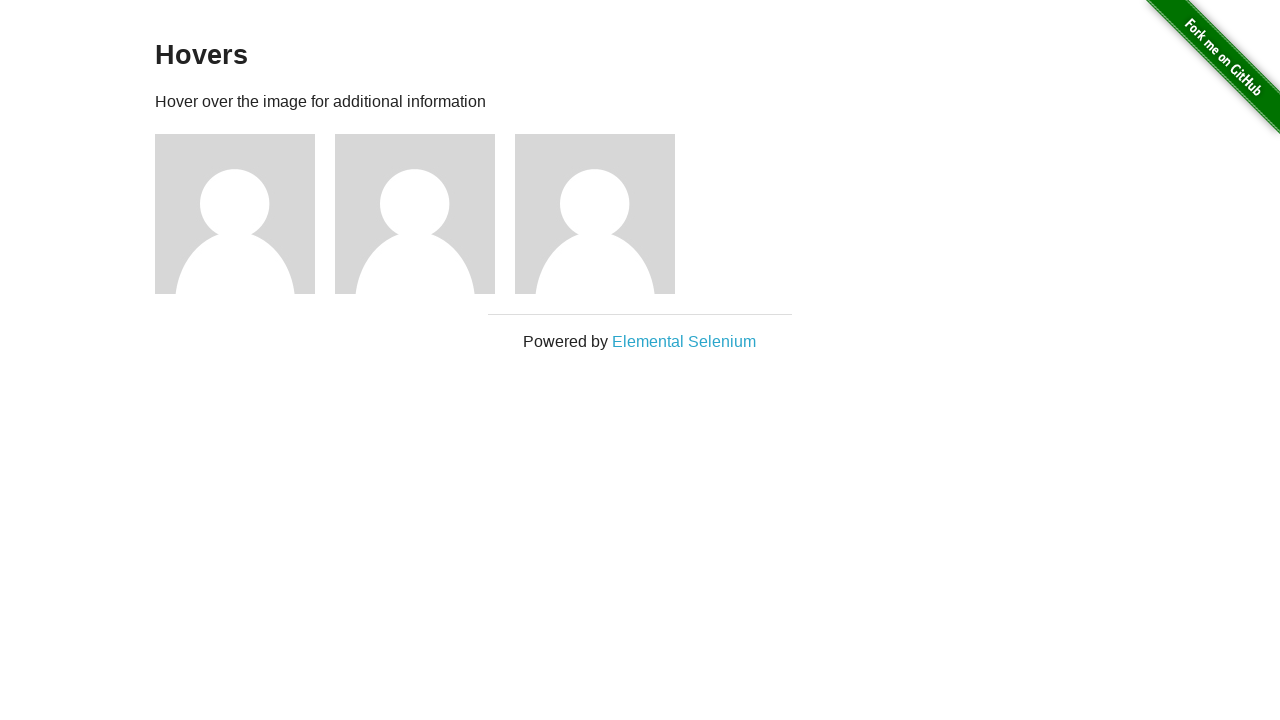

Navigated to hovers page
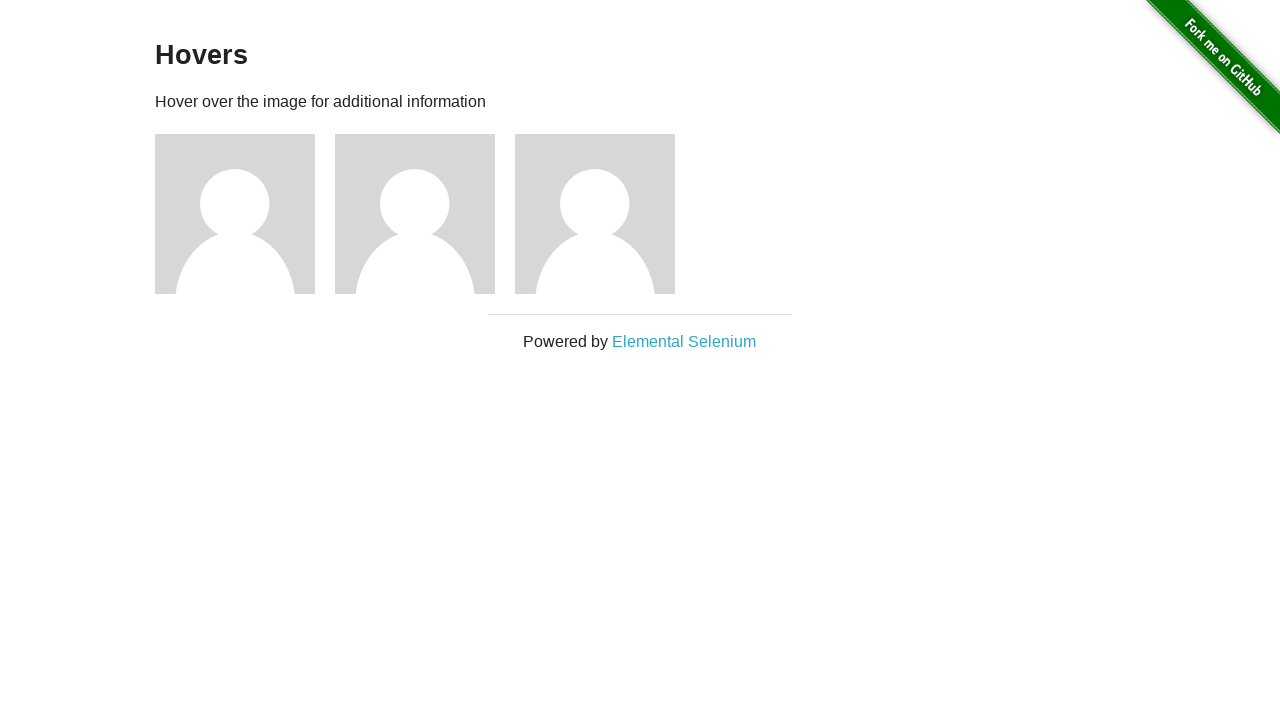

Hovered over the third figure image at (605, 214) on .figure:nth-child(5)
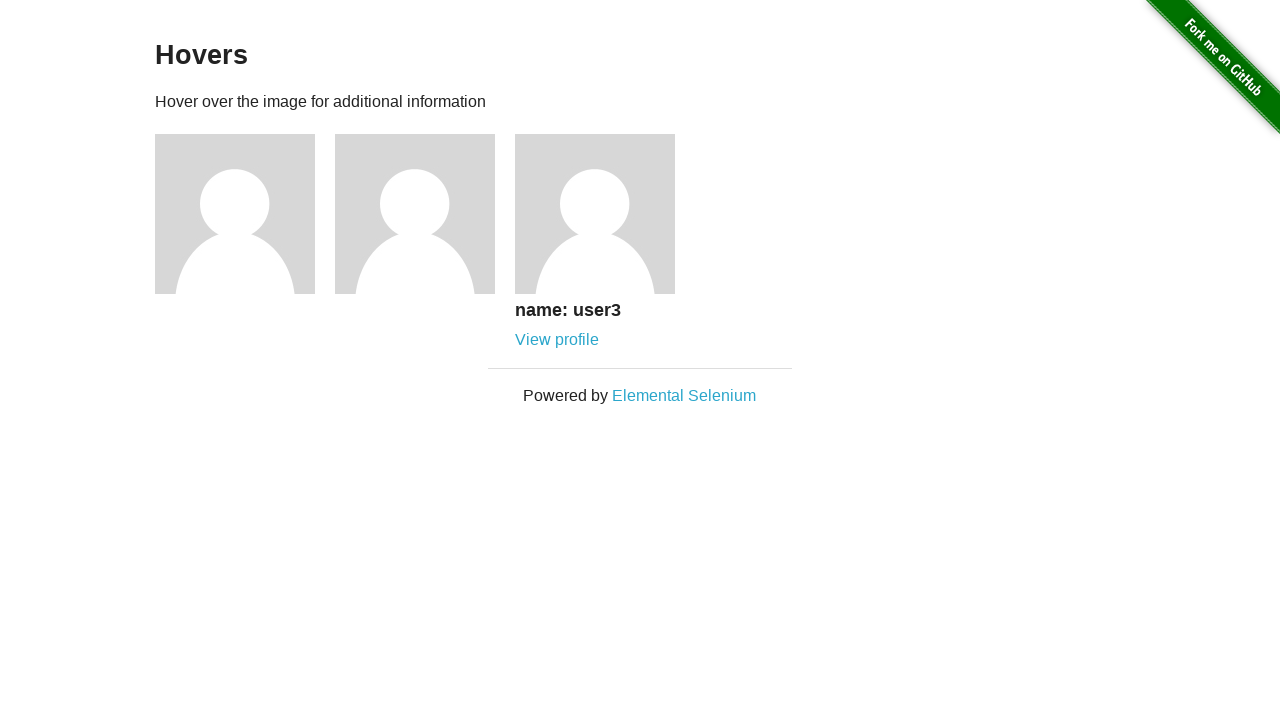

User name caption appeared after hovering over figure 3
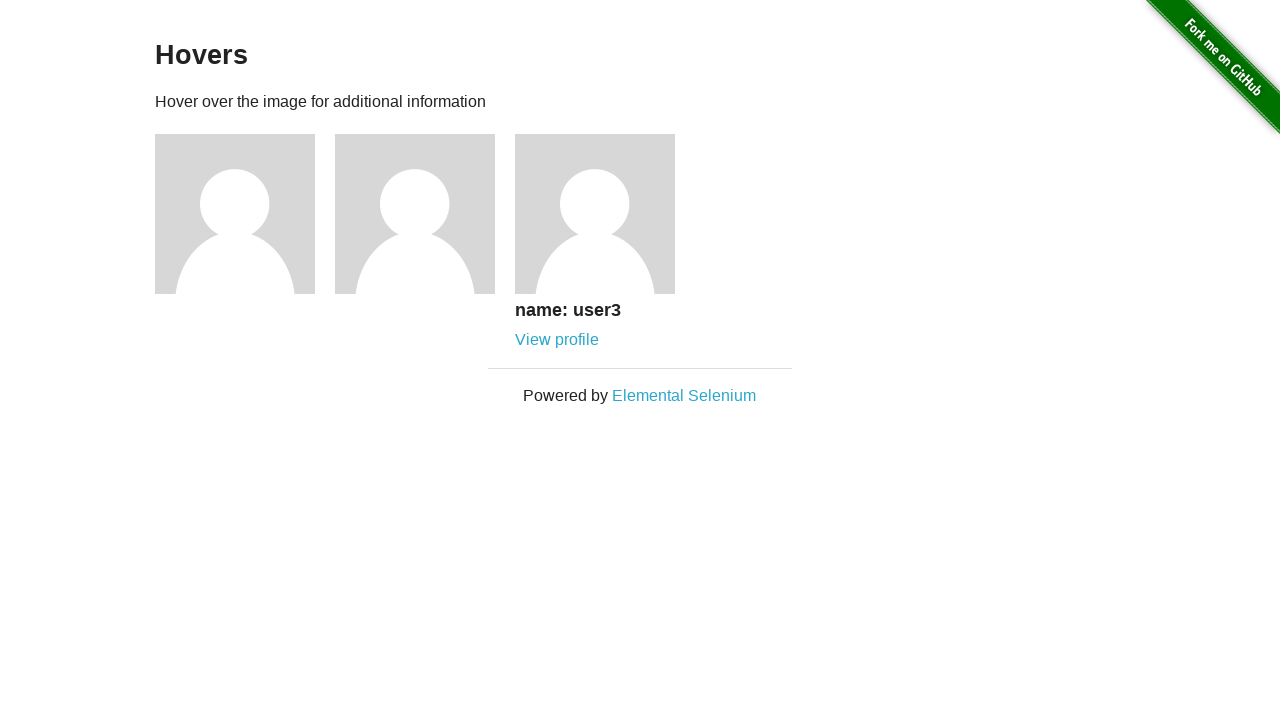

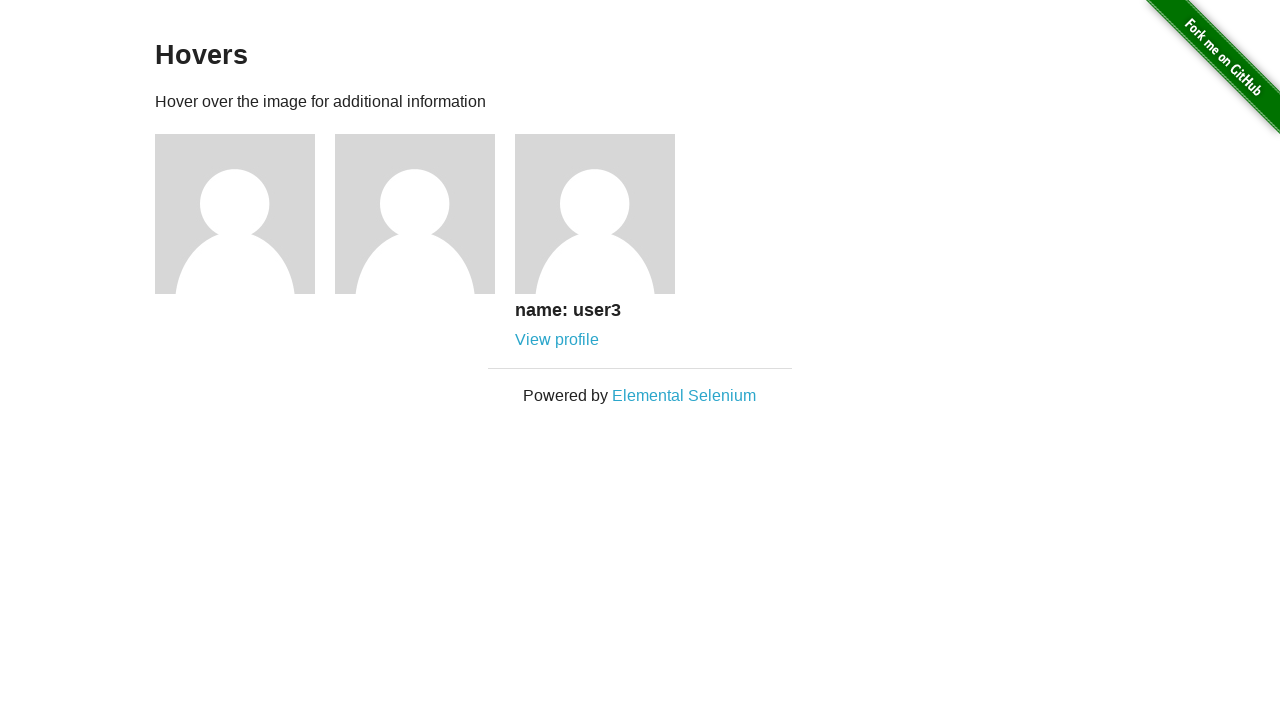